Tests JavaScript confirmation dialog by clicking the confirmation button and accepting it with OK, then verifying the result message shows "You pressed OK!"

Starting URL: http://automationbykrishna.com

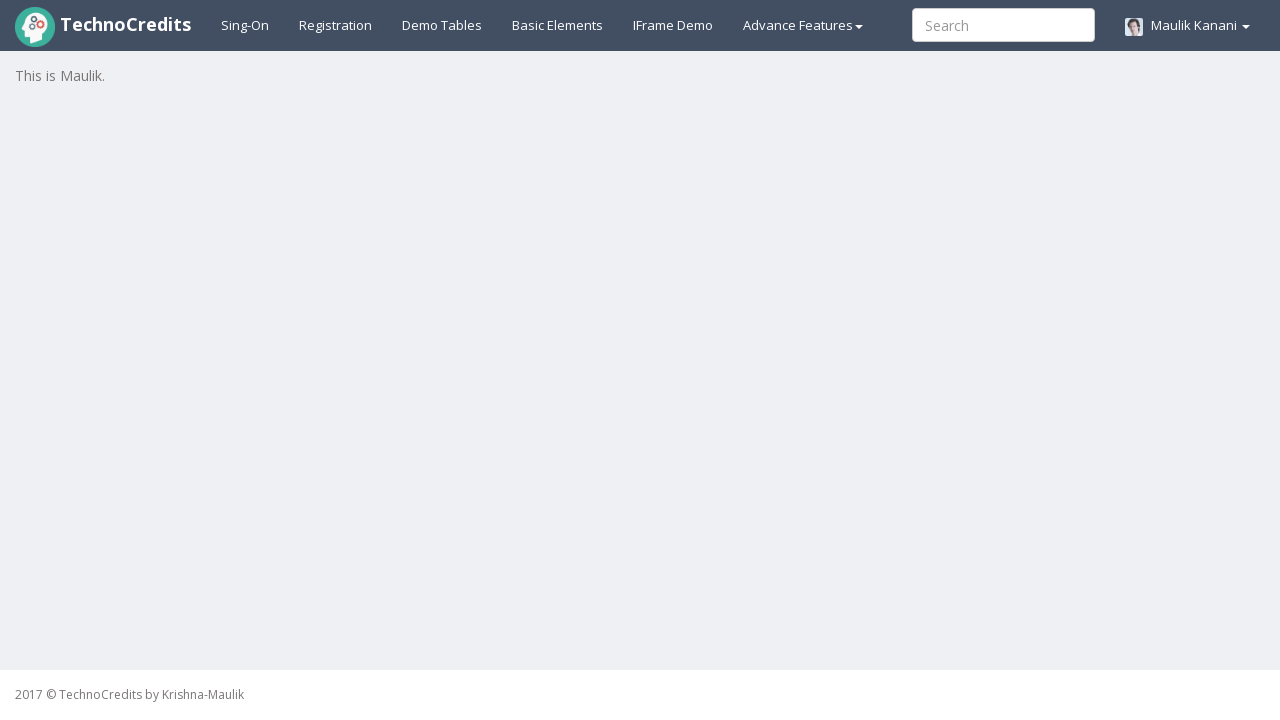

Clicked on Basic Elements tab at (558, 25) on #basicelements
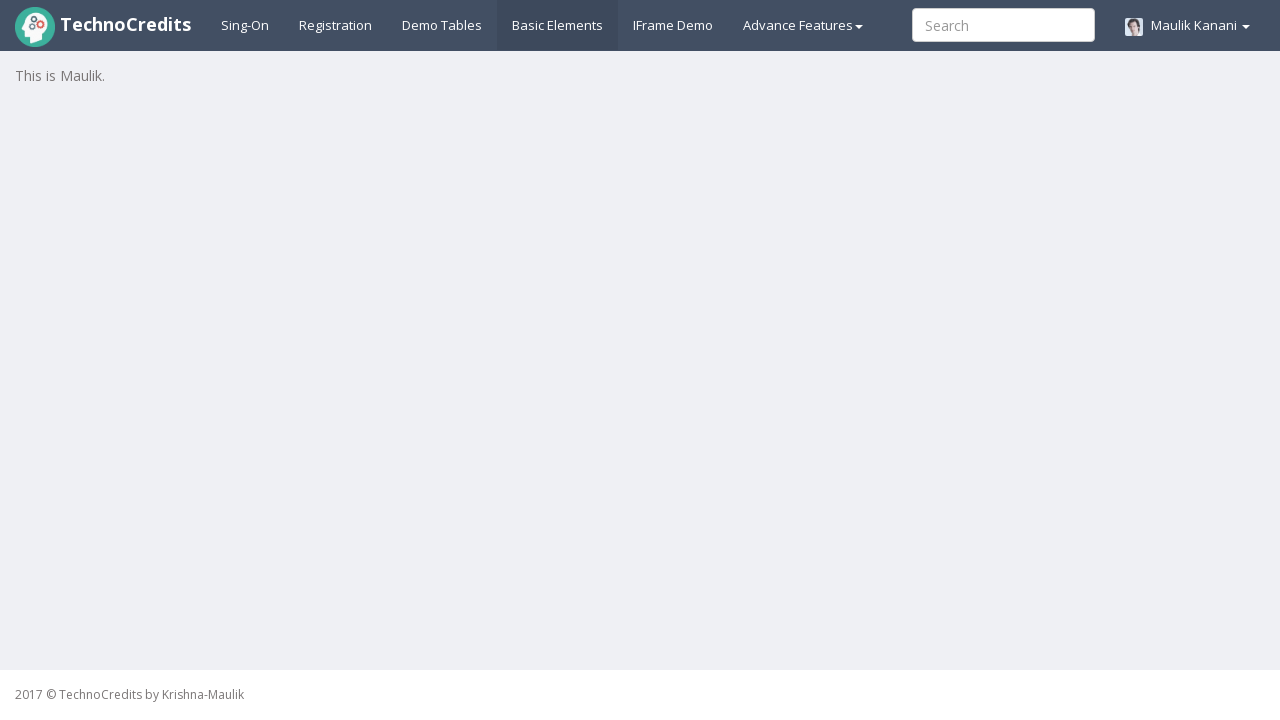

Waited for JavaScript Confirmation button to be visible
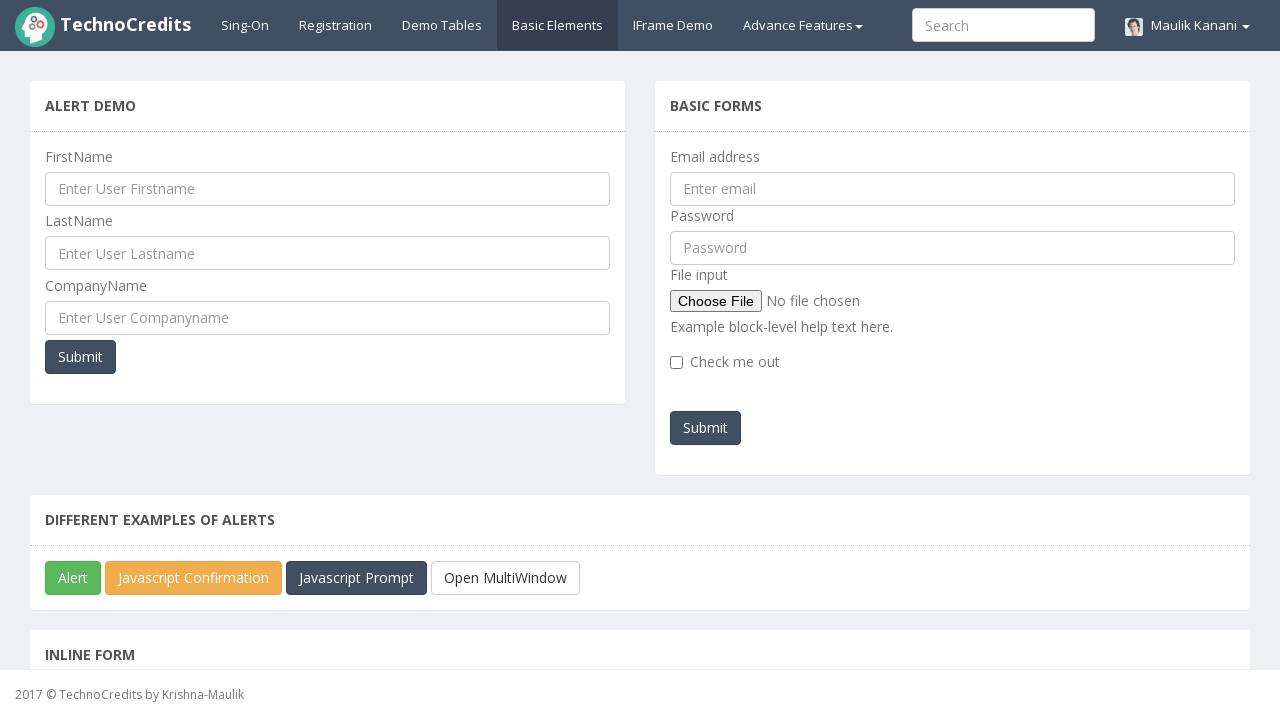

Set up dialog handler to accept confirmation dialog
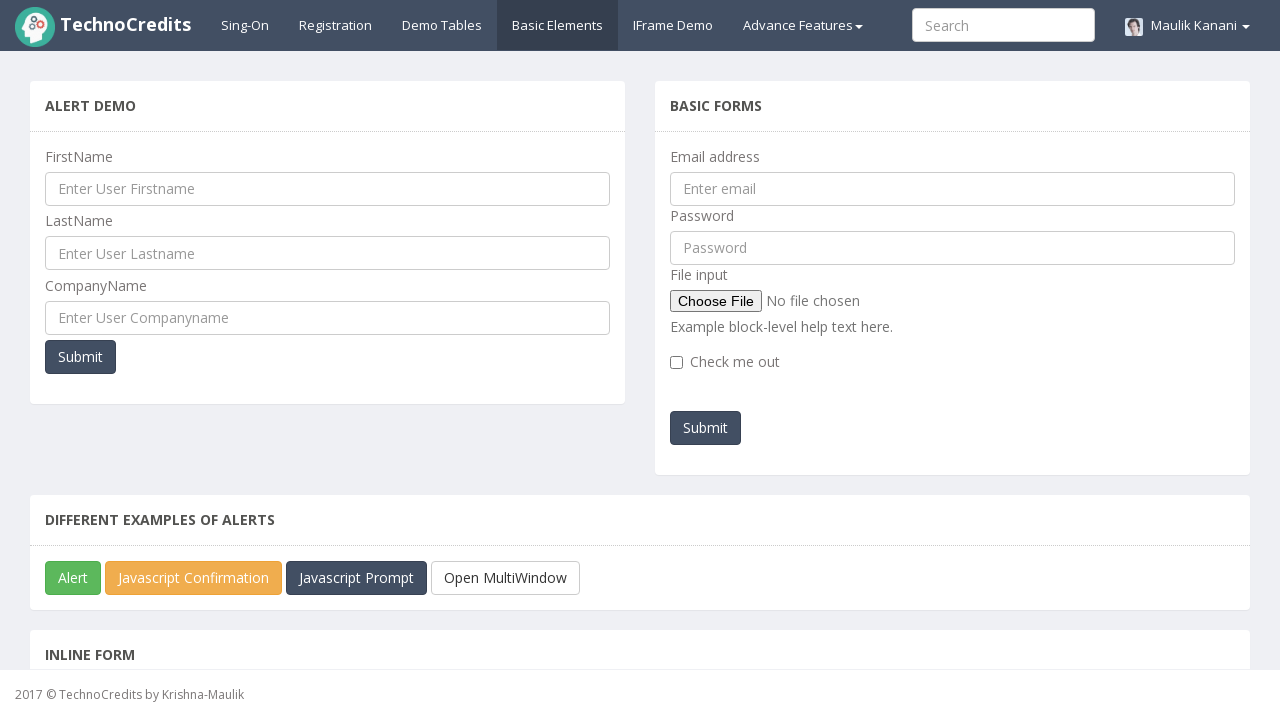

Clicked JavaScript Confirmation button to trigger dialog at (194, 578) on #javascriptConfirmBox
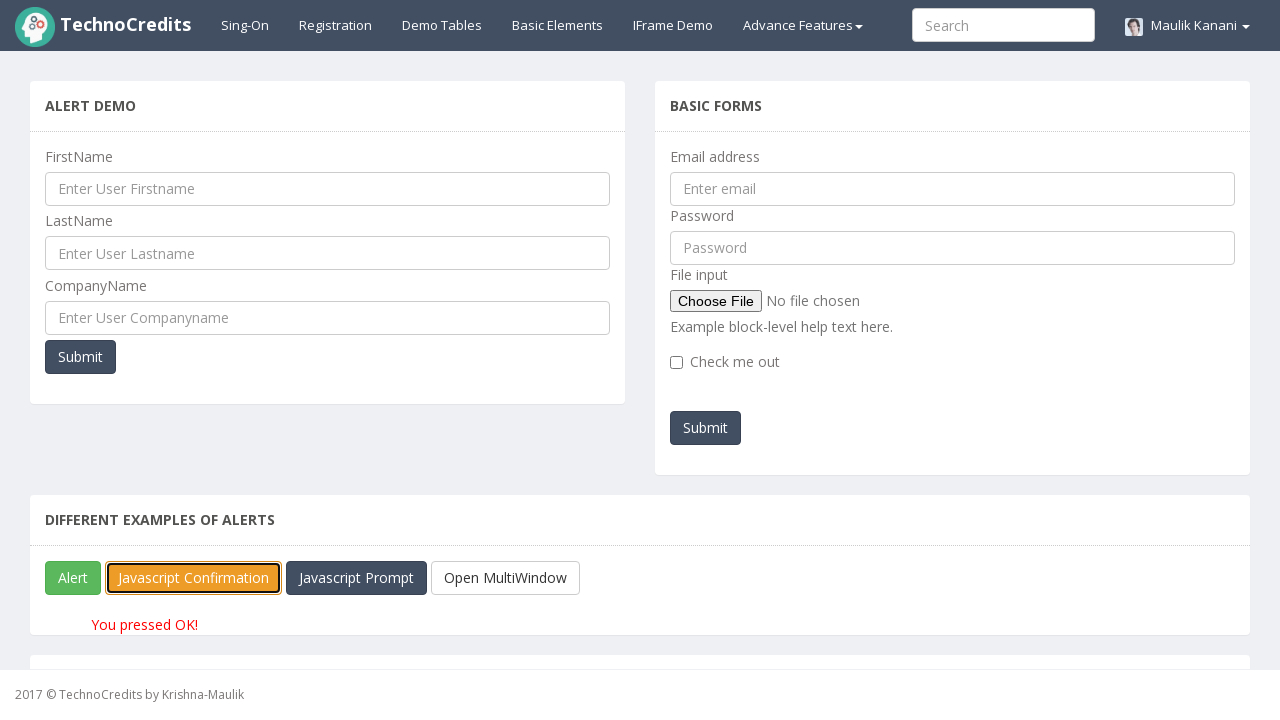

Waited for result message to be displayed
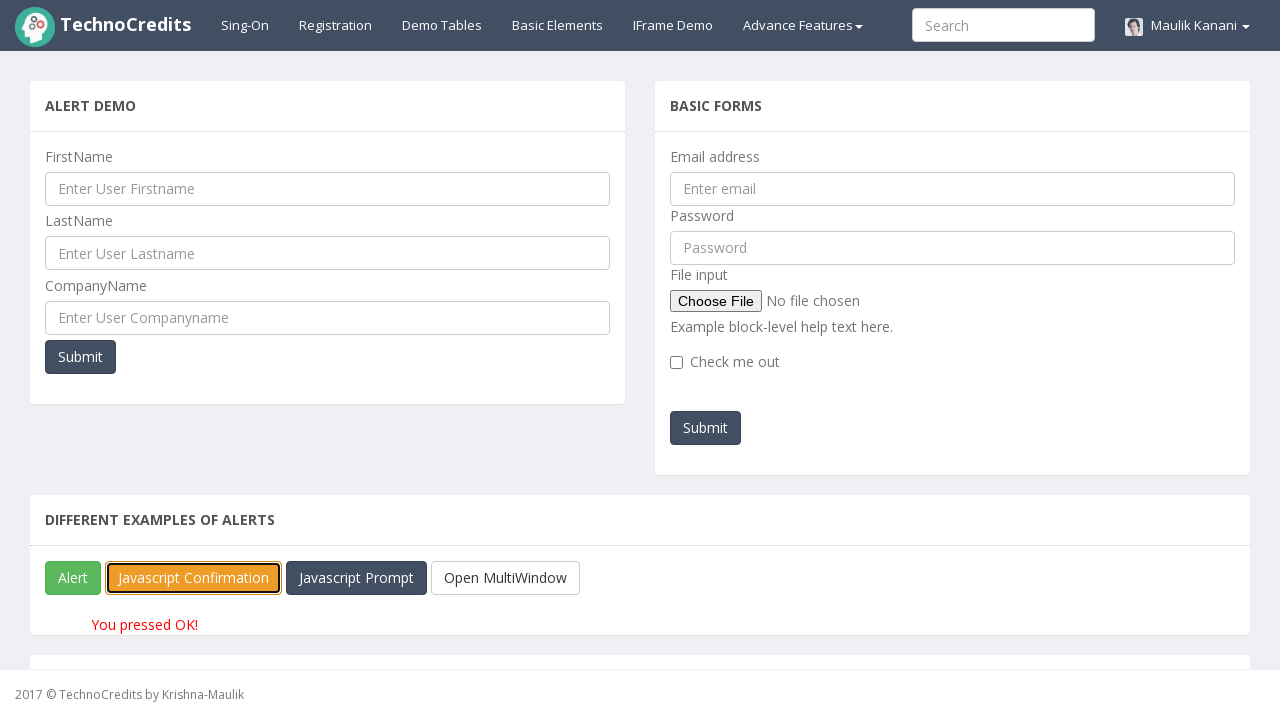

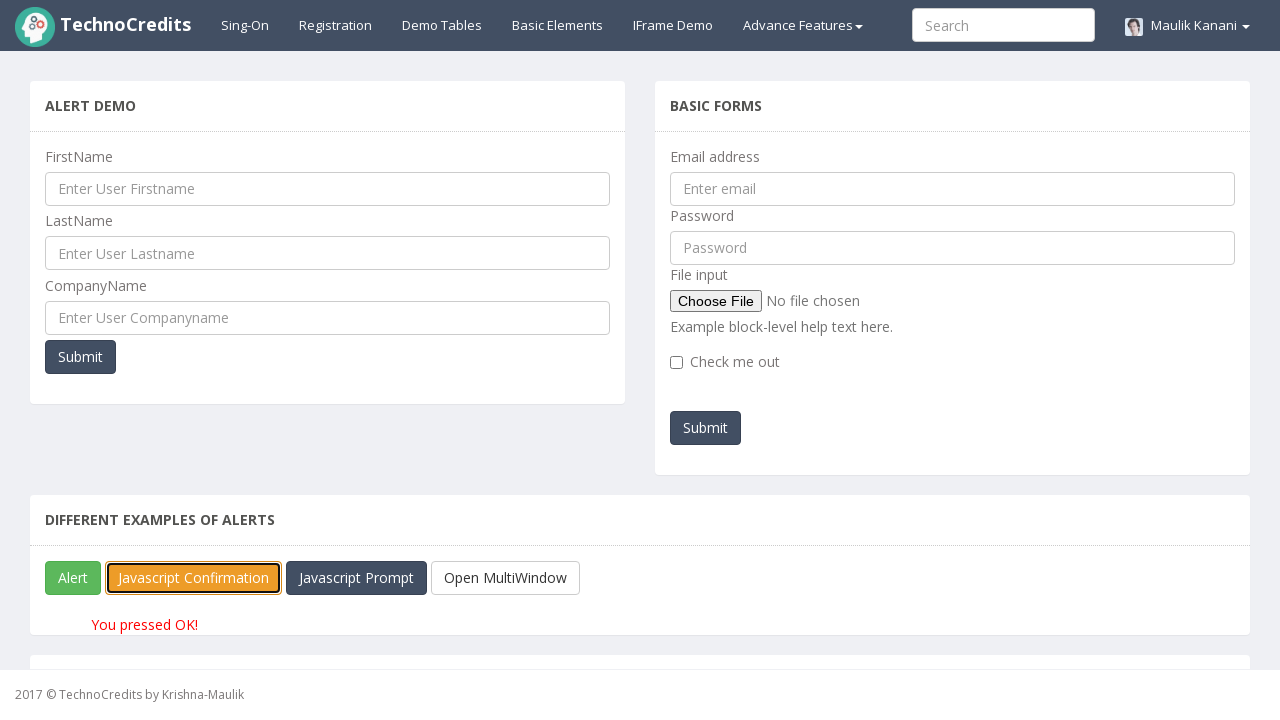